Tests form submission by reading a hidden attribute value from an element, calculating a mathematical result, filling the answer field, selecting checkbox and radio options, and submitting the form.

Starting URL: http://suninjuly.github.io/get_attribute.html

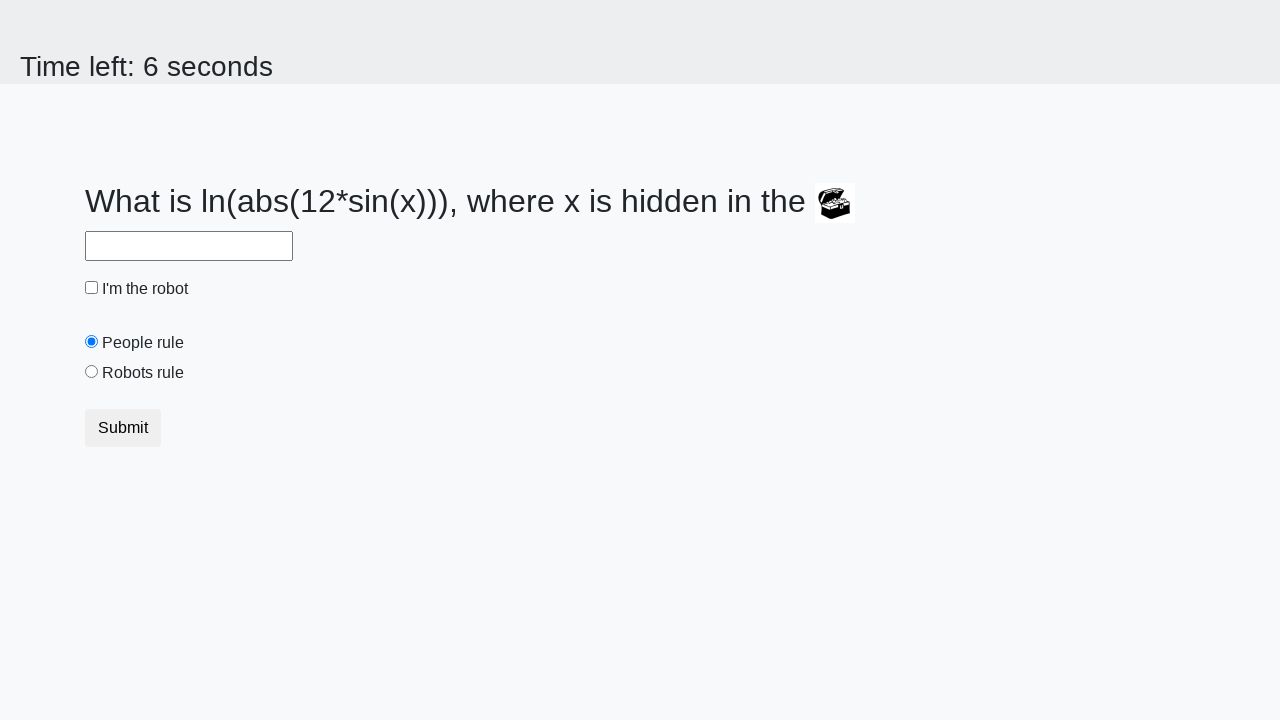

Located treasure element with hidden valuex attribute
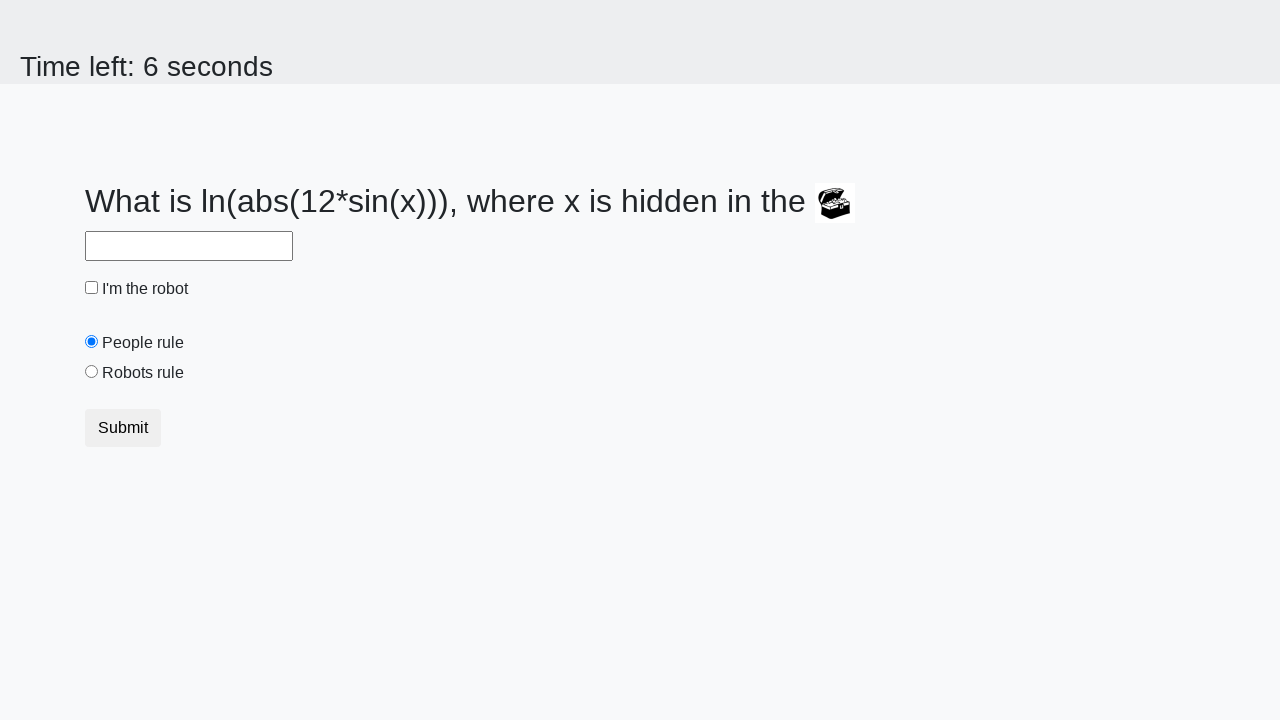

Retrieved valuex attribute value: 723
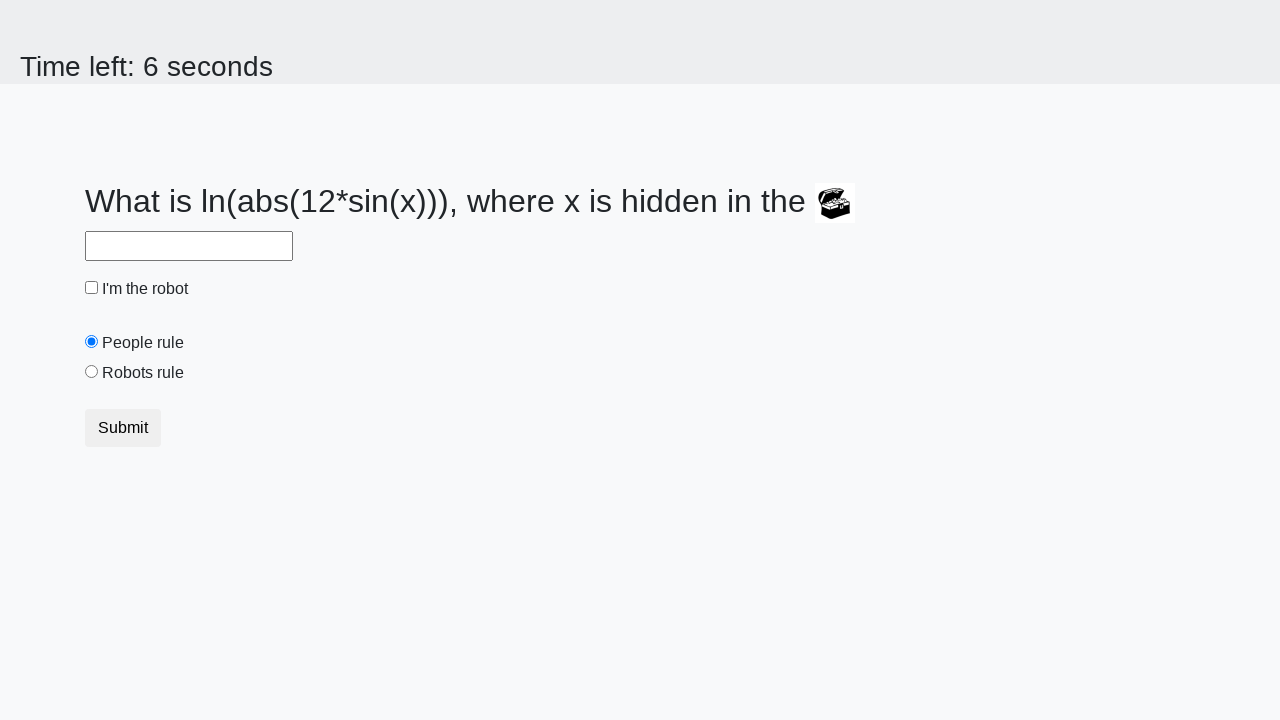

Calculated answer using formula log(abs(12*sin(x))): 1.6179339067019456
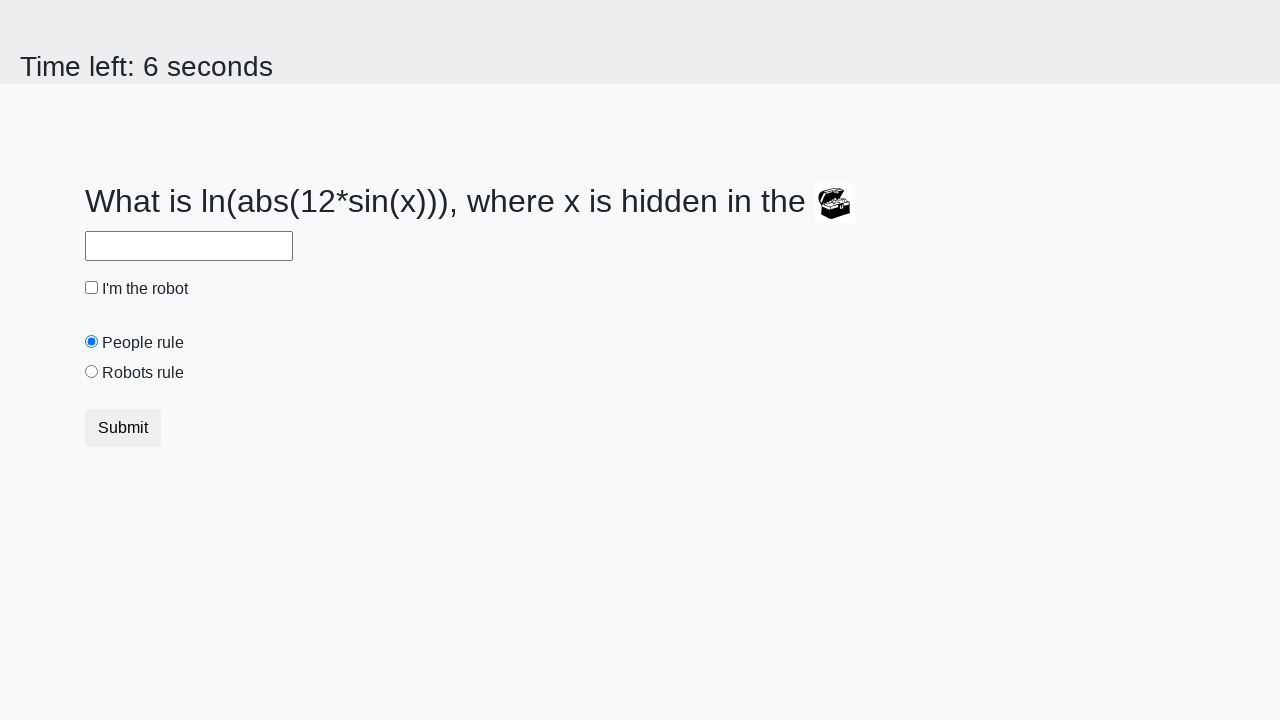

Filled answer field with calculated value: 1.6179339067019456 on #answer
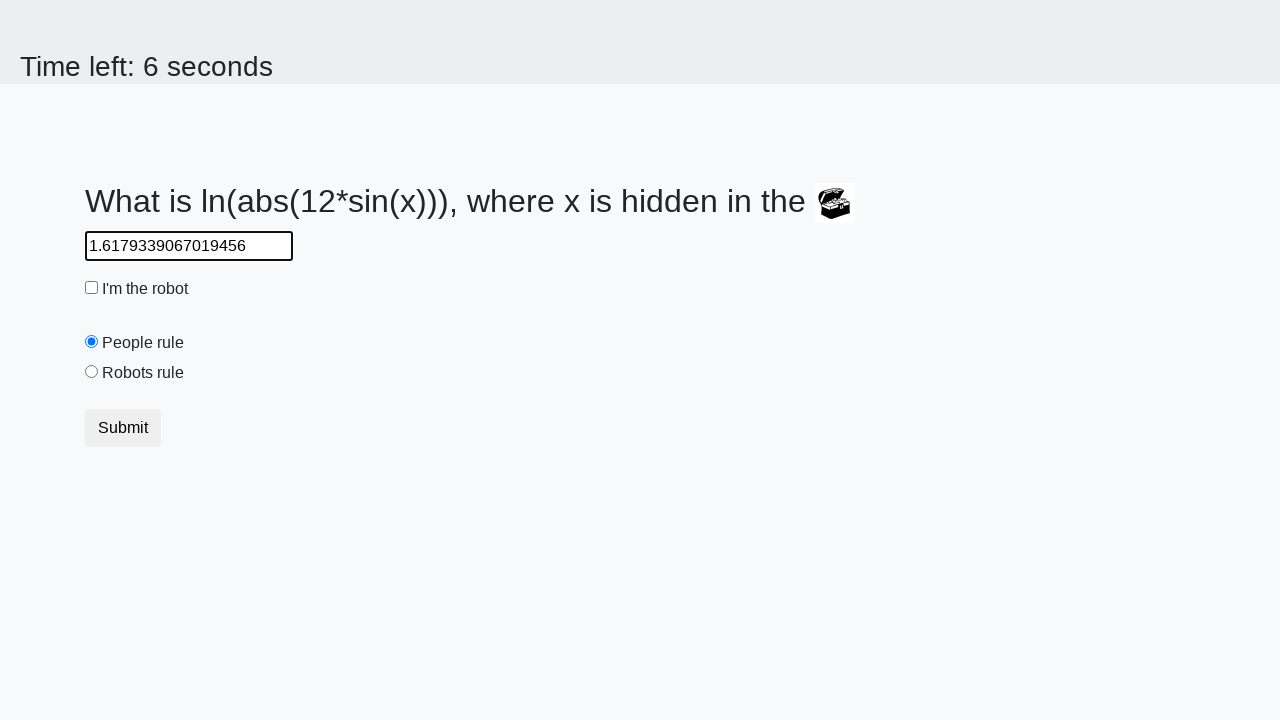

Checked the robot checkbox at (92, 288) on #robotCheckBox
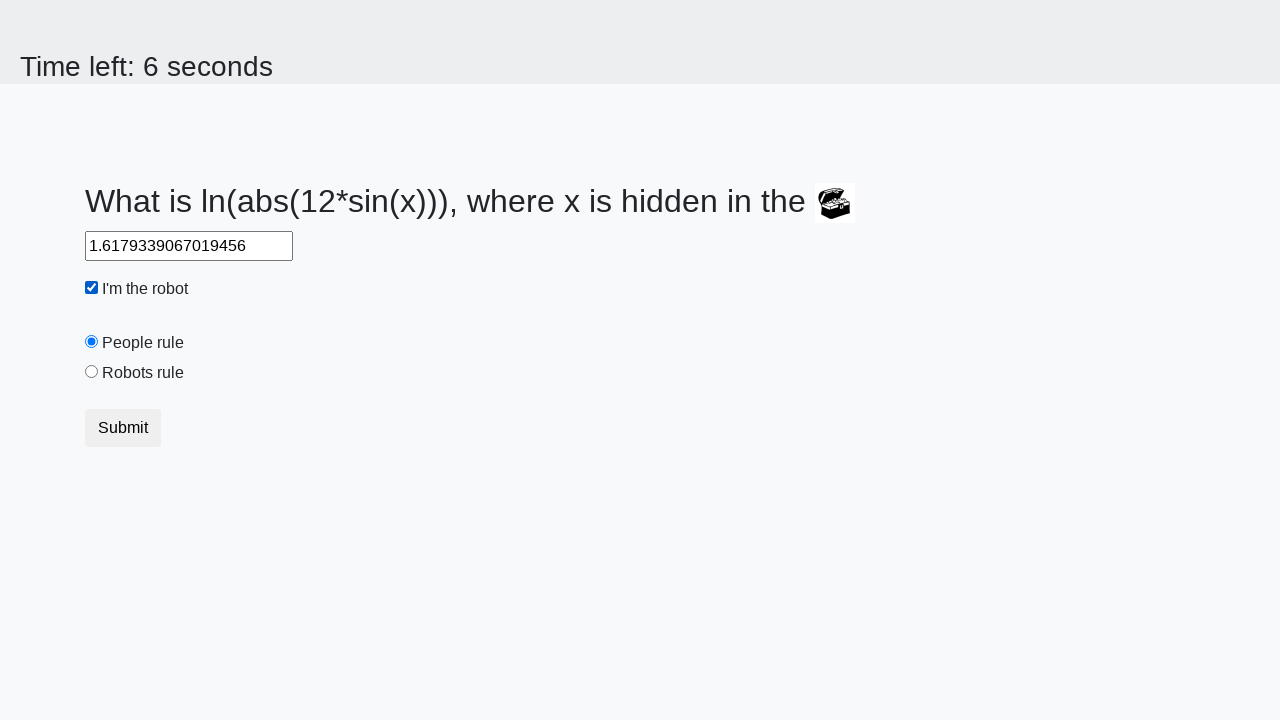

Selected the 'robots rule' radio button at (92, 372) on input[type='radio']#robotsRule
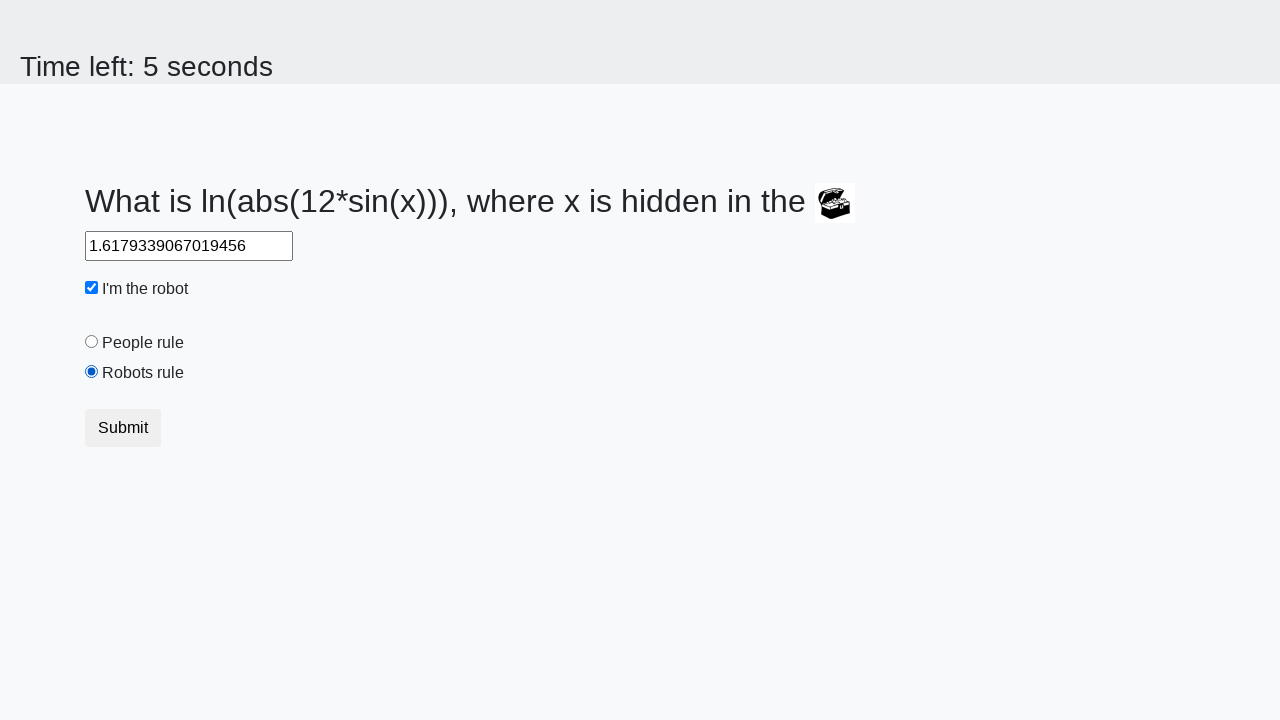

Clicked submit button to submit the form at (123, 428) on button[type='submit']
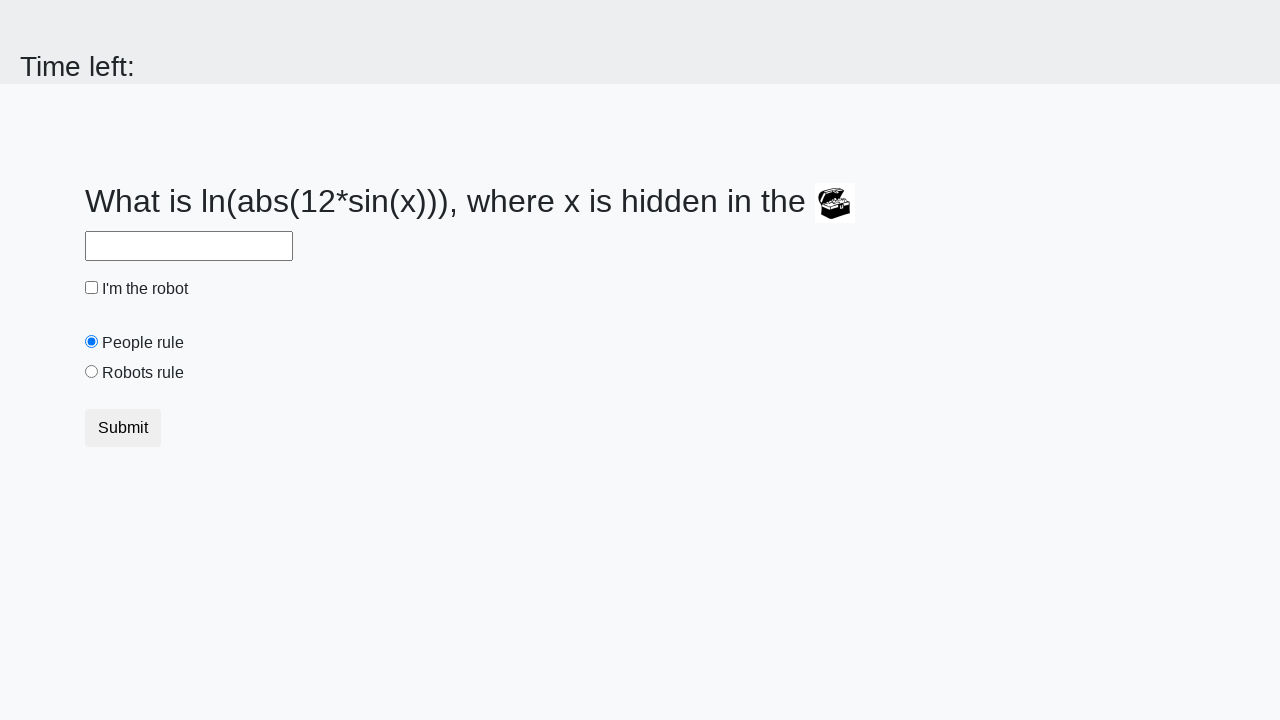

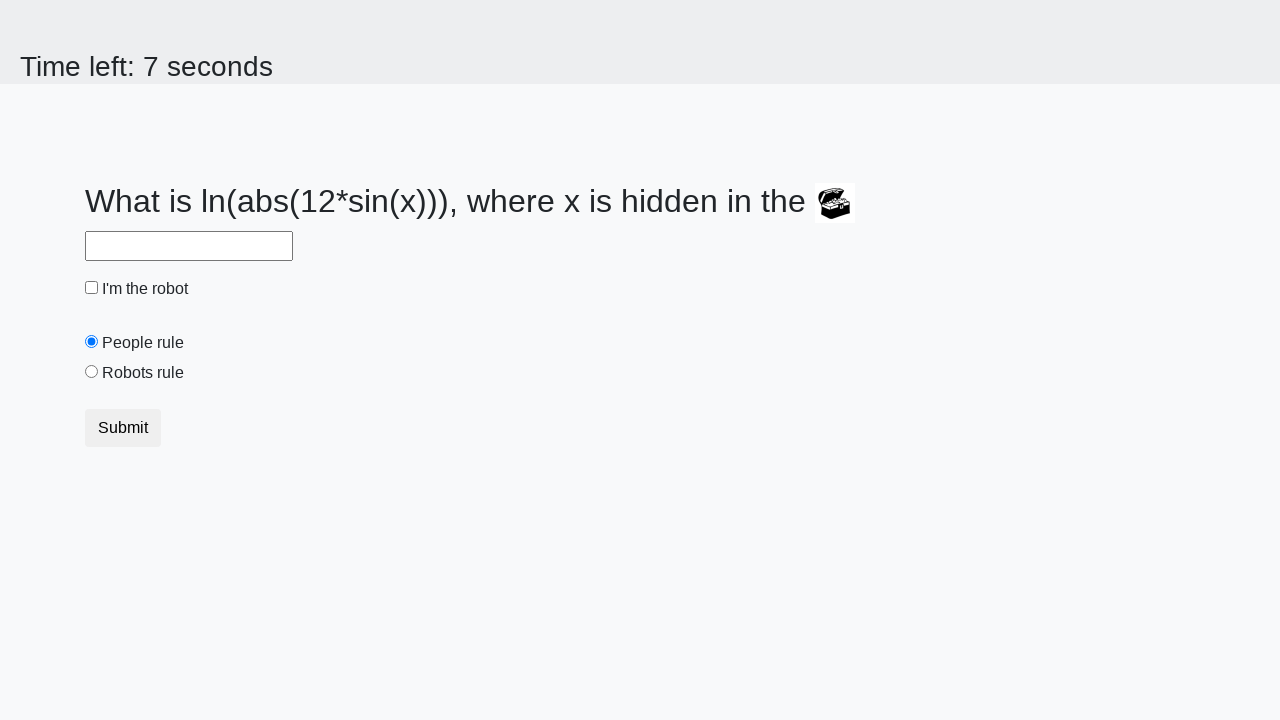